Tests explicit wait functionality by clicking a button and waiting for a new button to become visible, then verifying its text

Starting URL: https://leafground.com/waits.xhtml

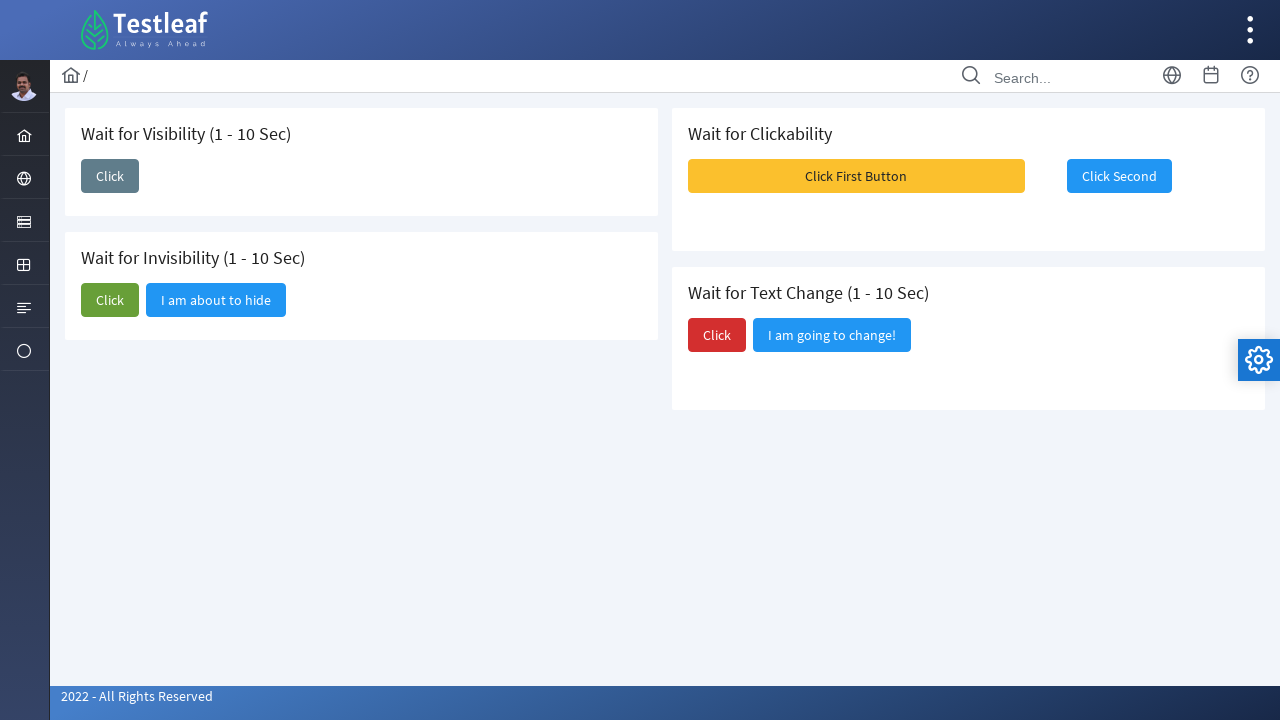

Clicked initial button to trigger wait scenario at (110, 176) on button#j_idt87\:j_idt89
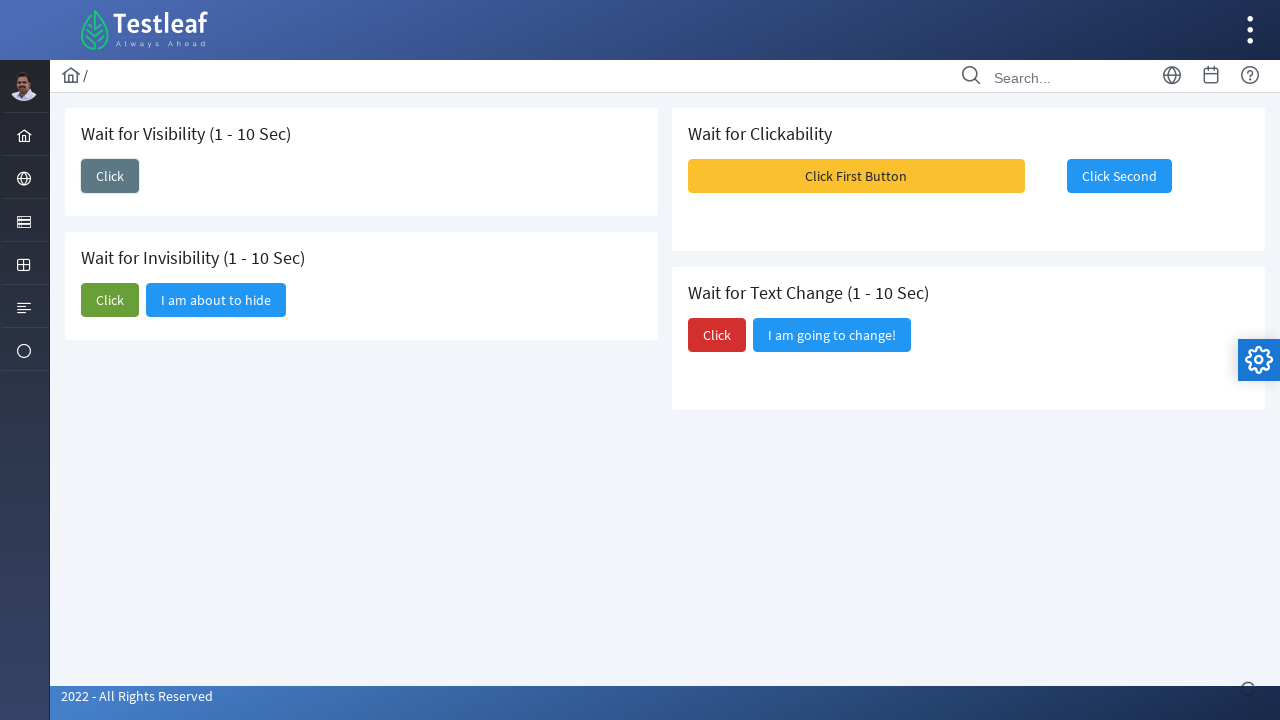

Waited for new button to become visible
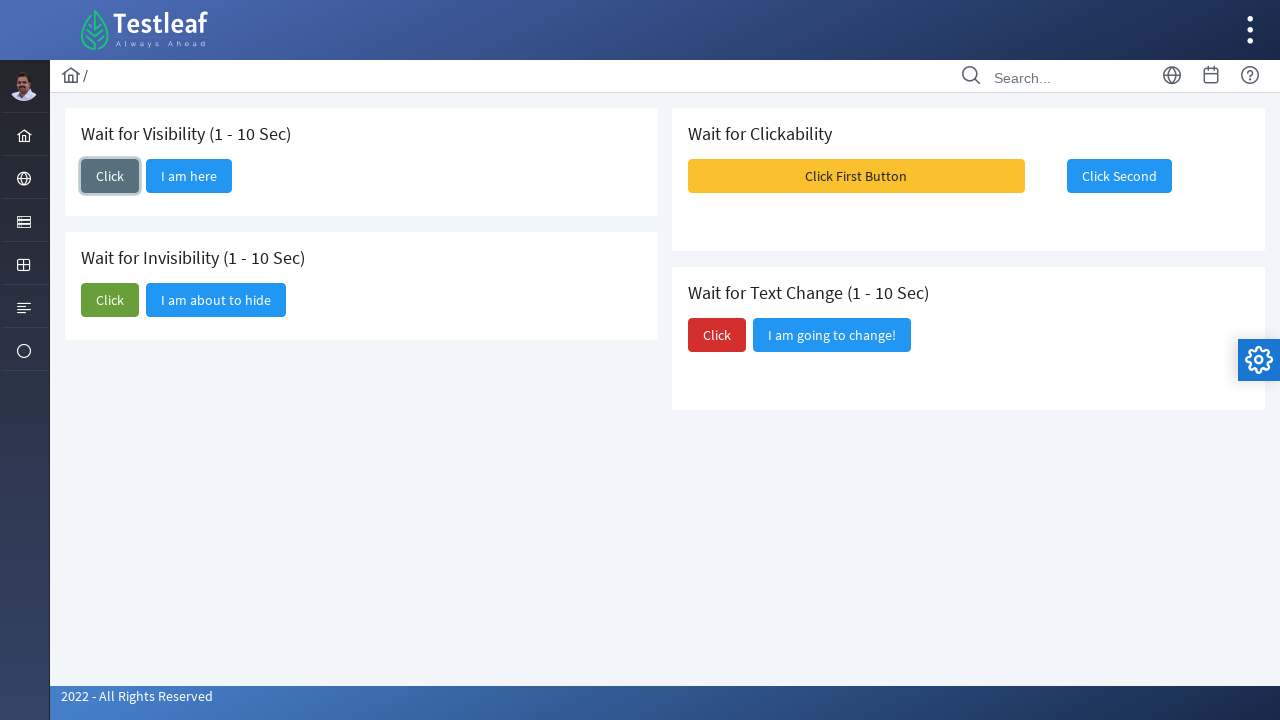

Retrieved new button text: 'I am here'
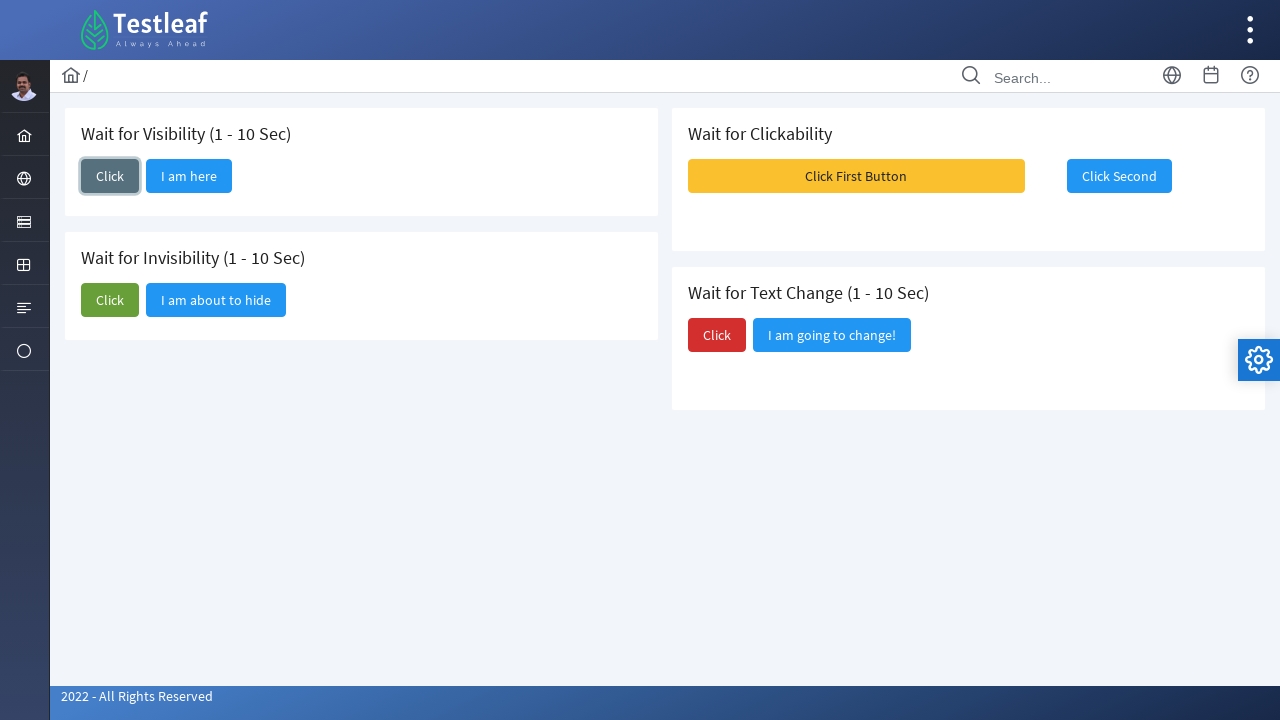

Printed new button text to console
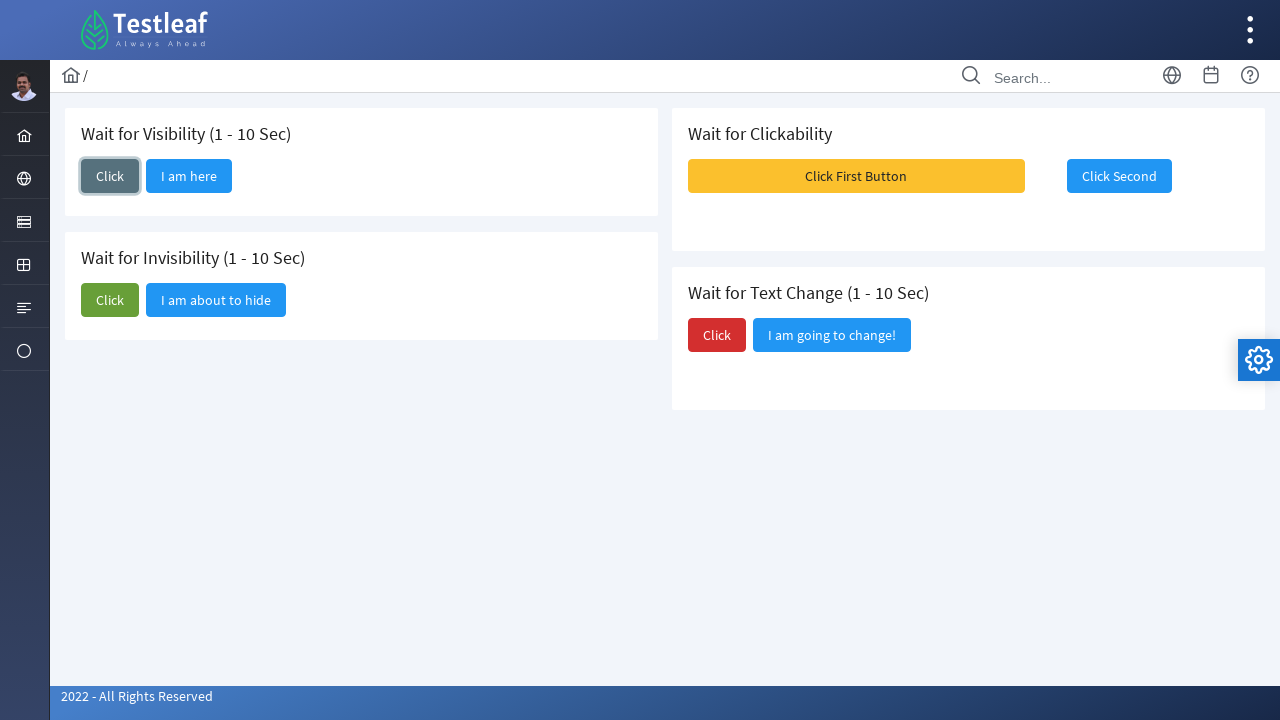

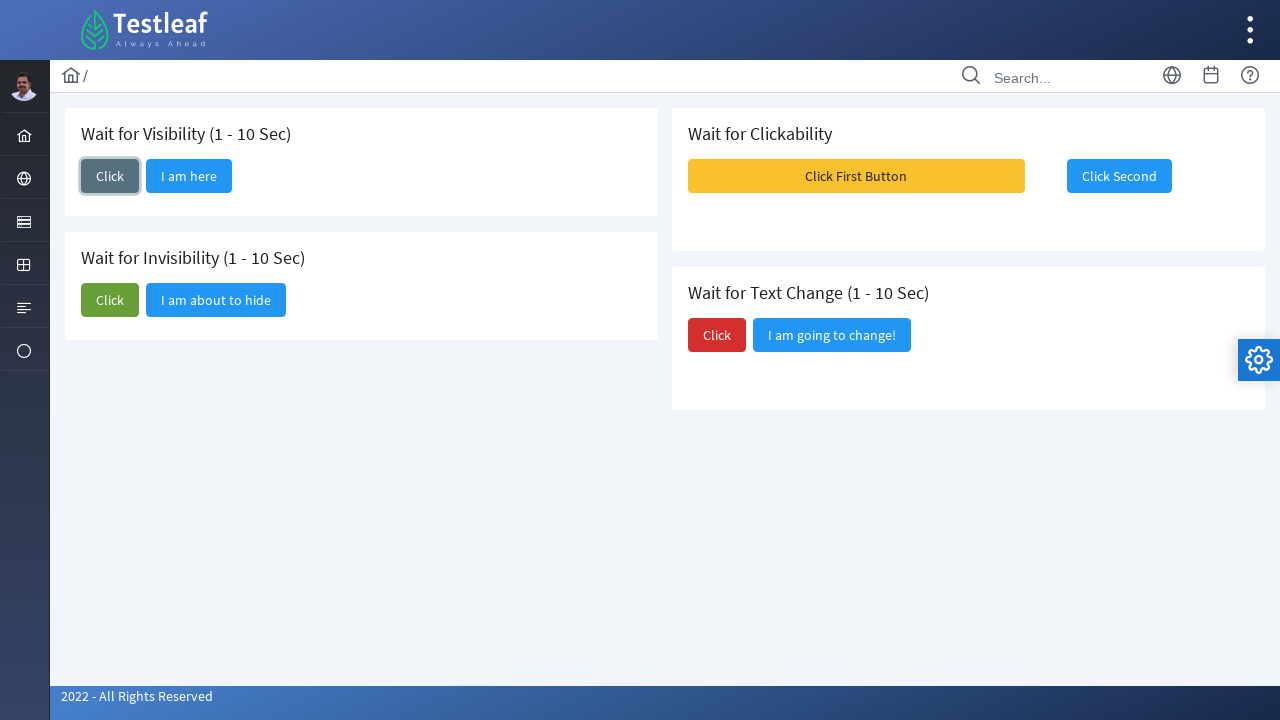